Tests dynamic file upload functionality by uploading multiple files (a .docx and a .png) created in memory to a file upload demo page.

Starting URL: https://davidwalsh.name/demo/multiple-file-upload.php

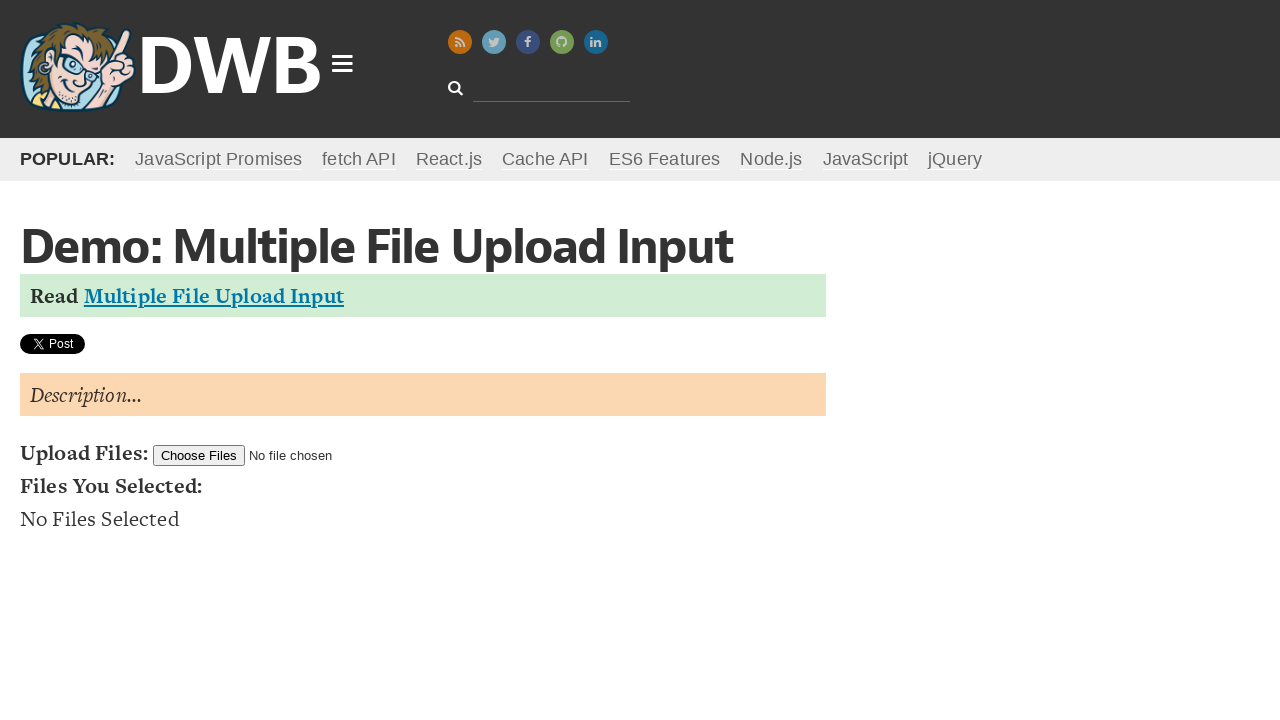

Created temporary .docx file in memory
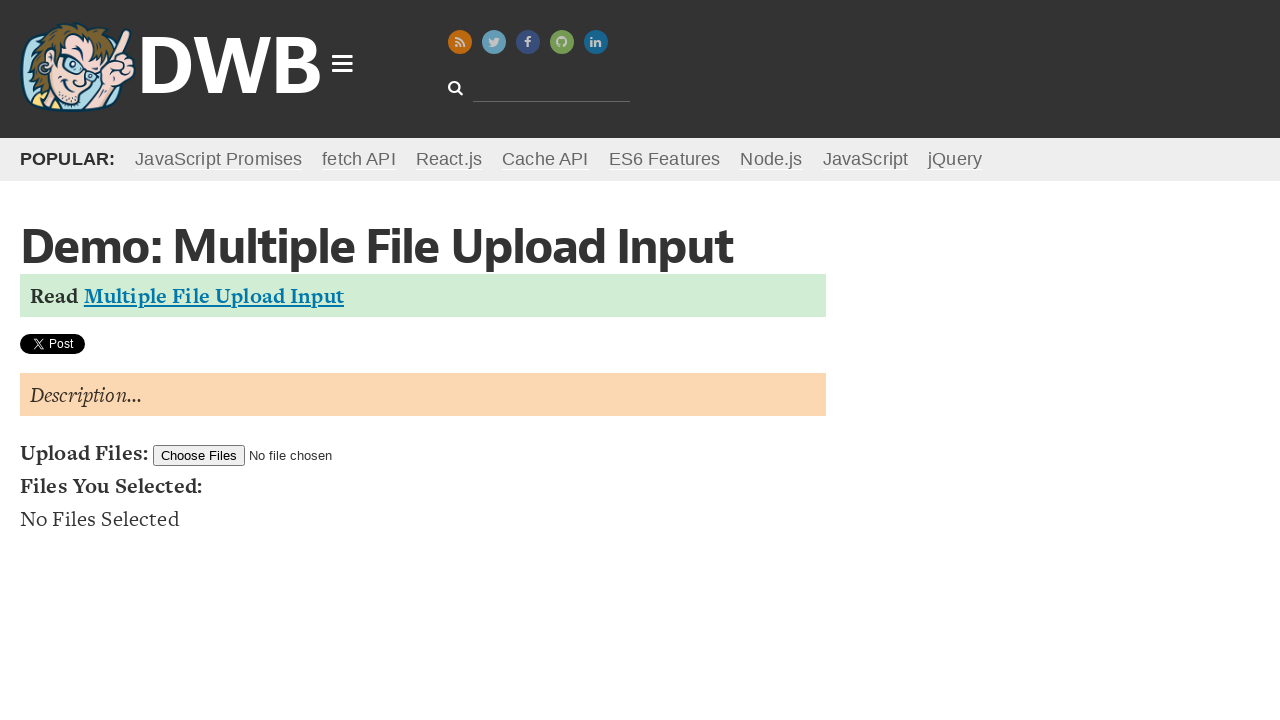

Created temporary .png file in memory
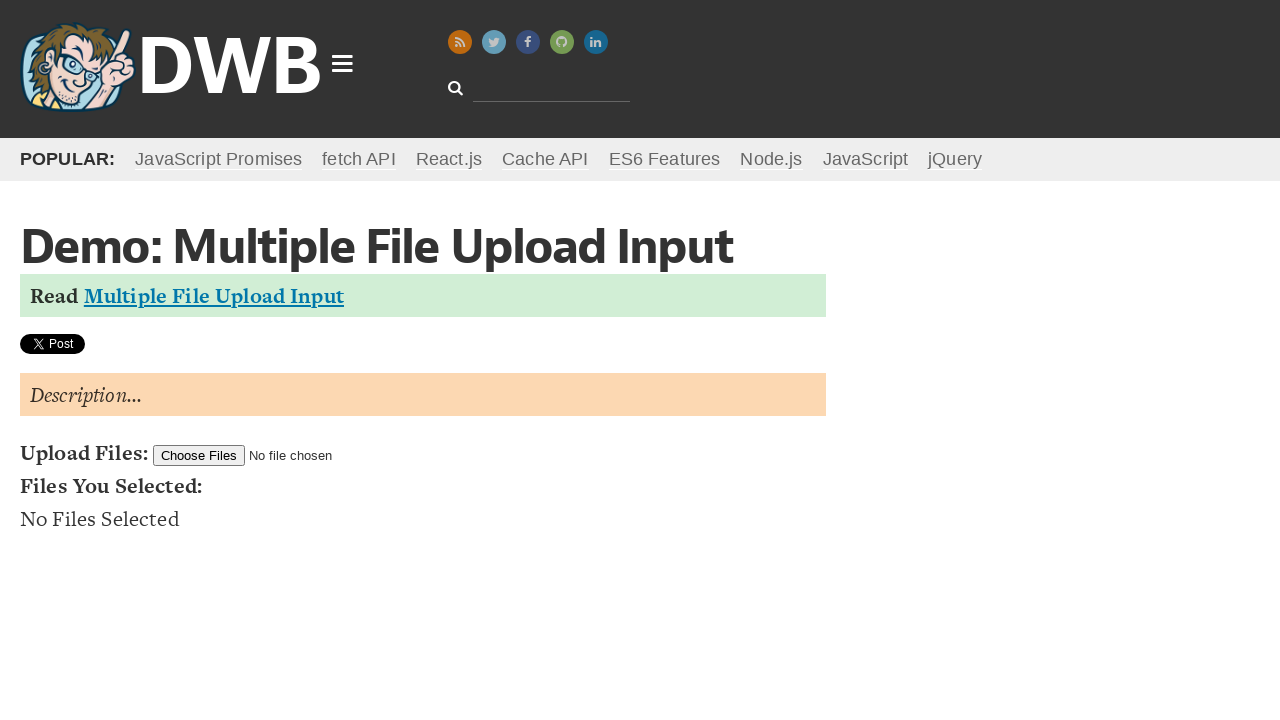

Set both .docx and .png files to file upload input element
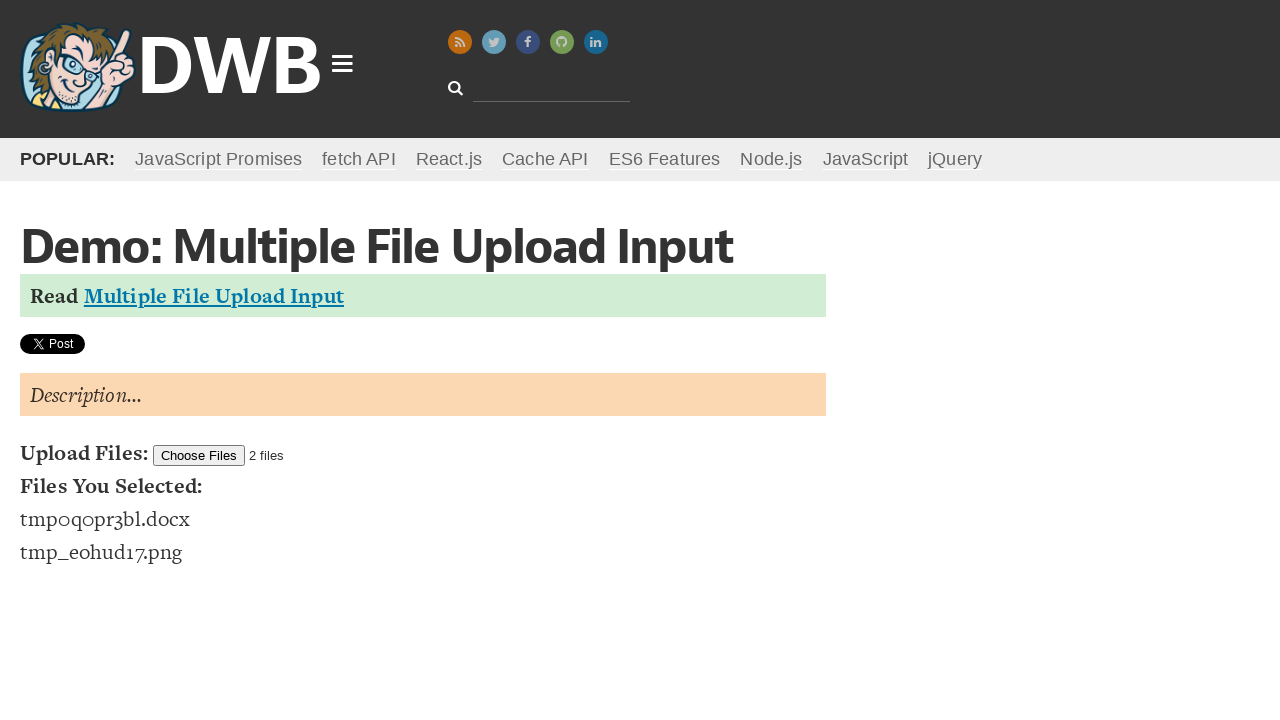

Waited 2 seconds for file upload processing
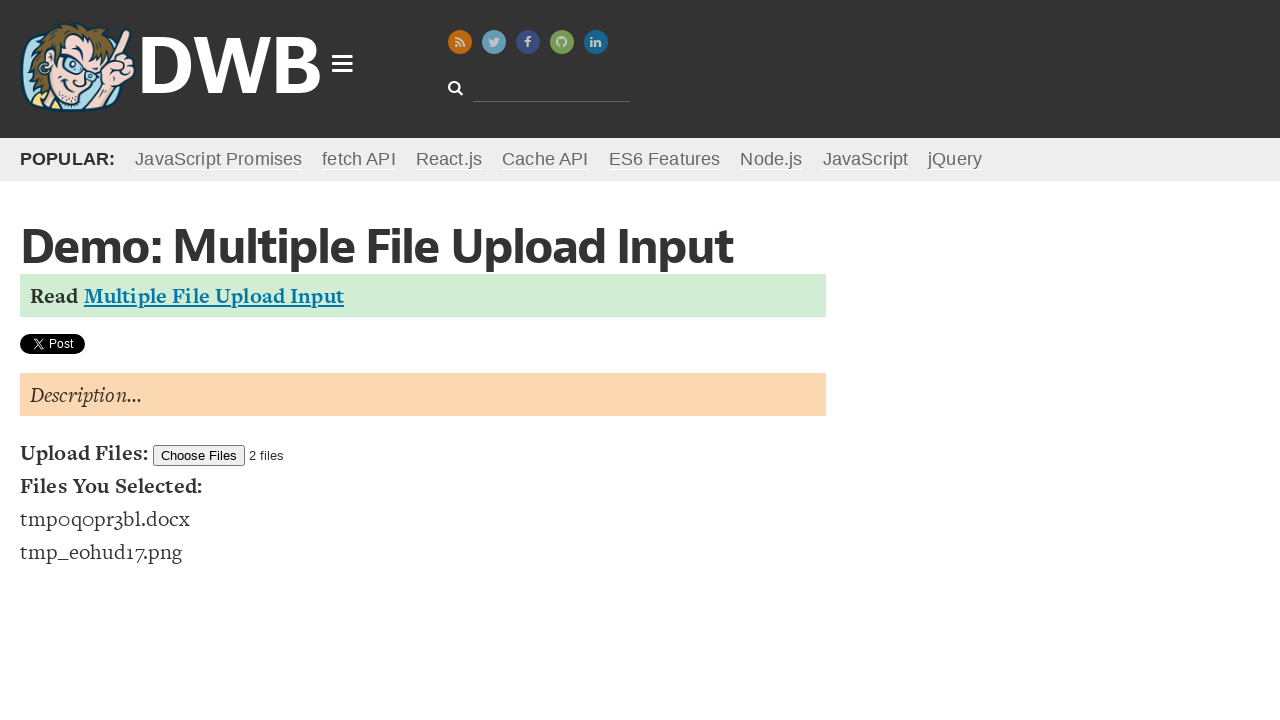

Cleaned up temporary files from disk
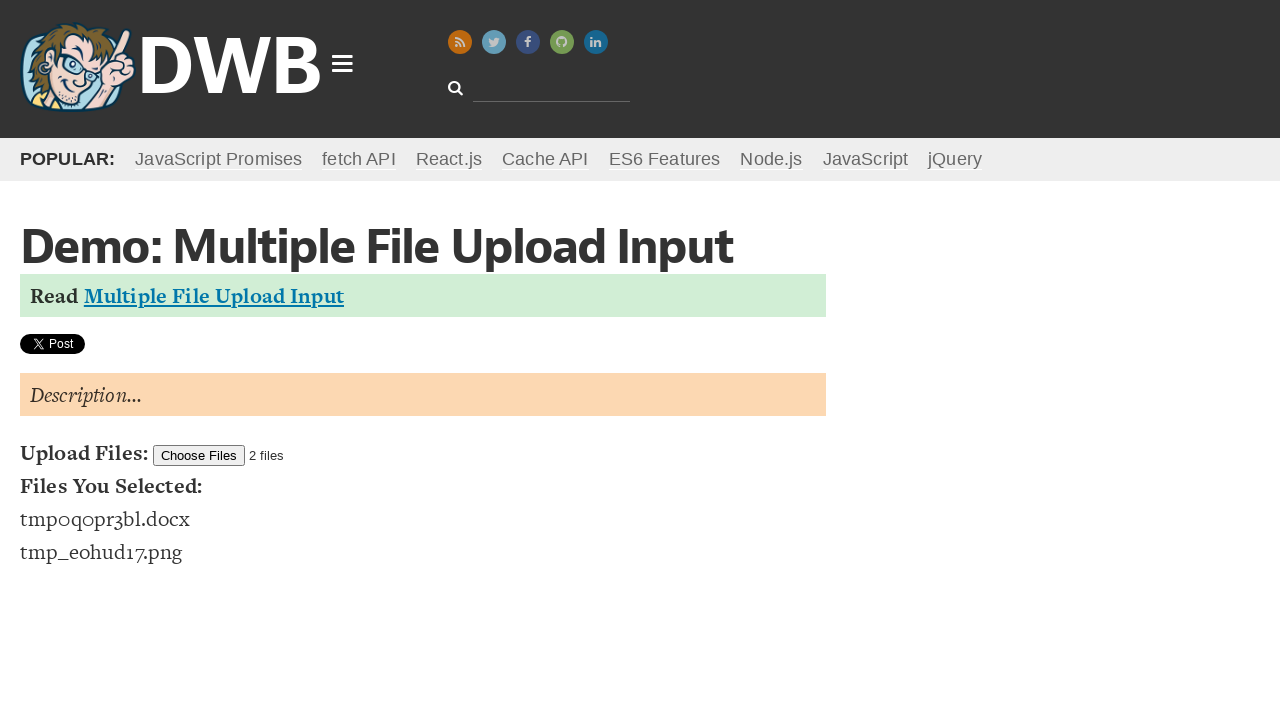

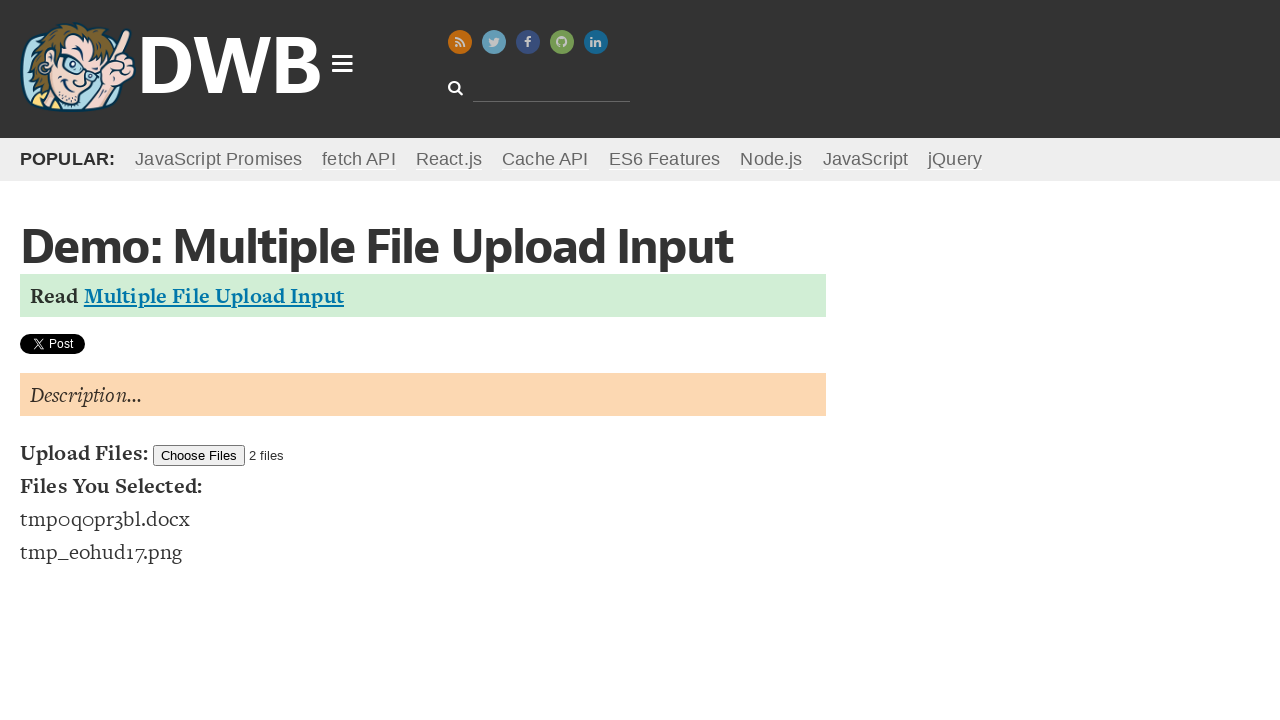